Tests radio button functionality on DemoQA site by navigating to the dynamic properties page, scrolling down, clicking on the Radio Button menu item, and then selecting the "Yes" radio button option.

Starting URL: https://demoqa.com/dynamic-properties

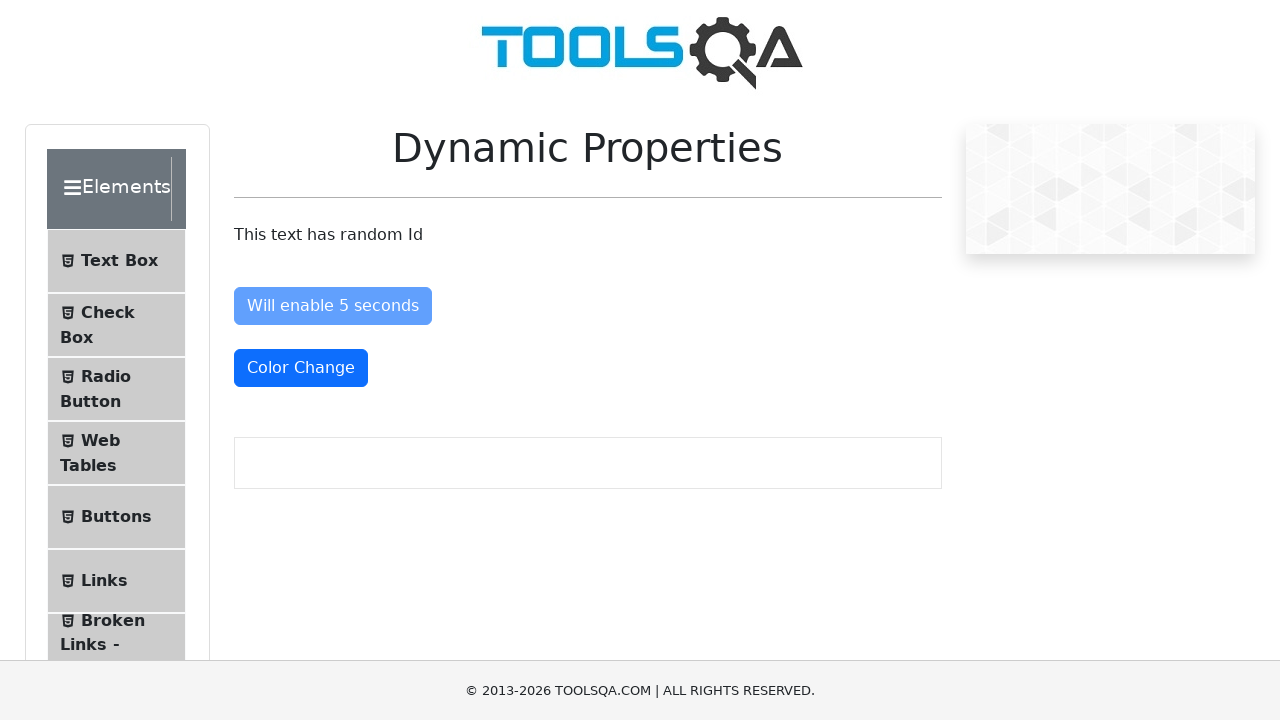

Text Box menu item is displayed
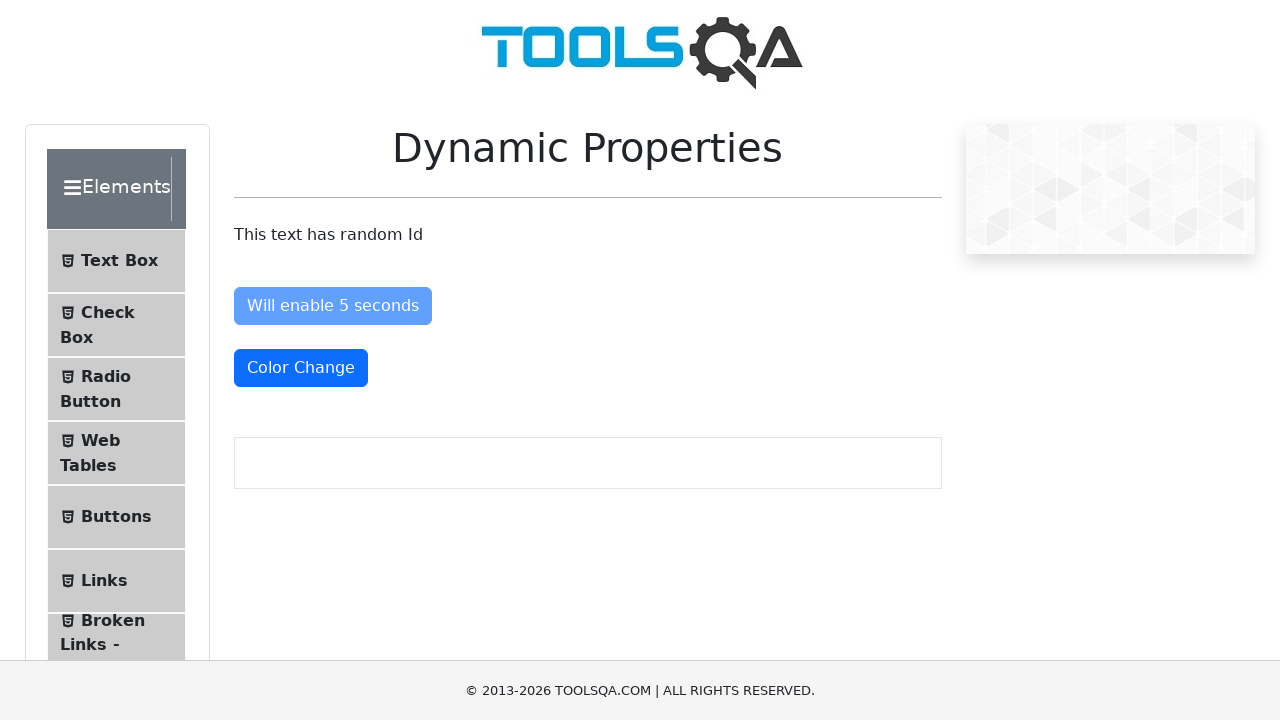

Scrolled page down using PageDown key
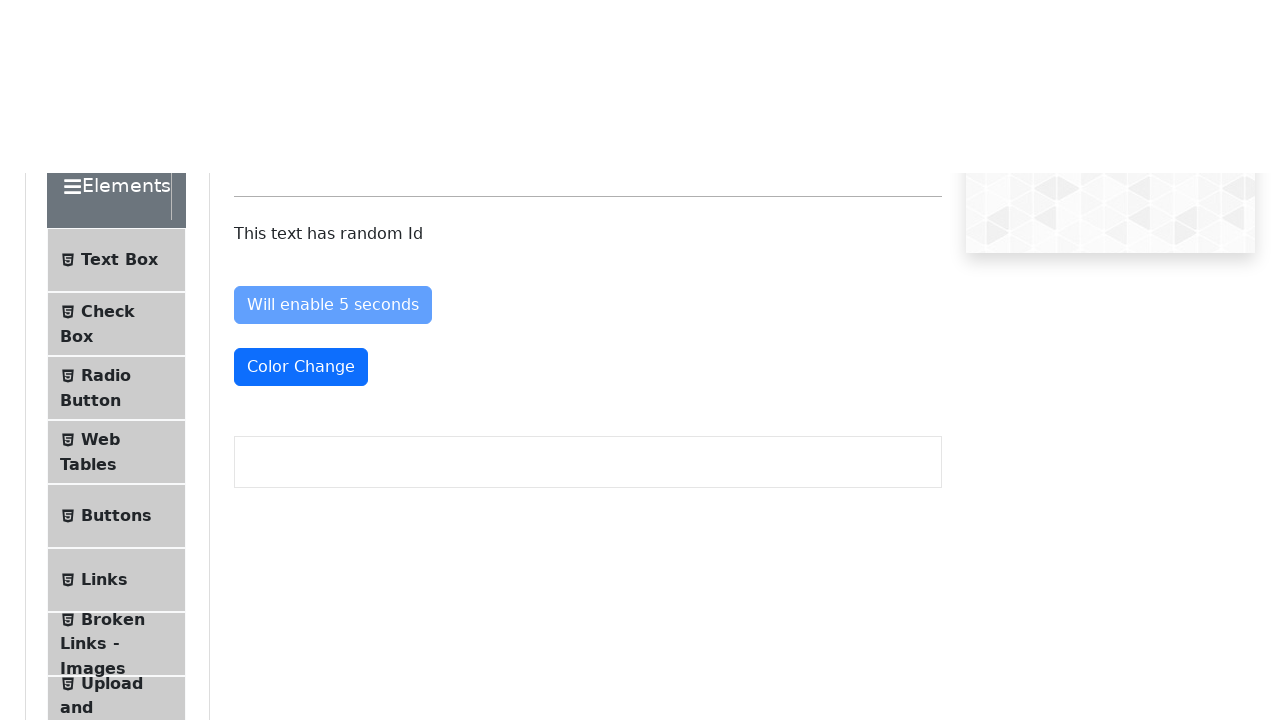

Radio Button menu item is displayed after scrolling
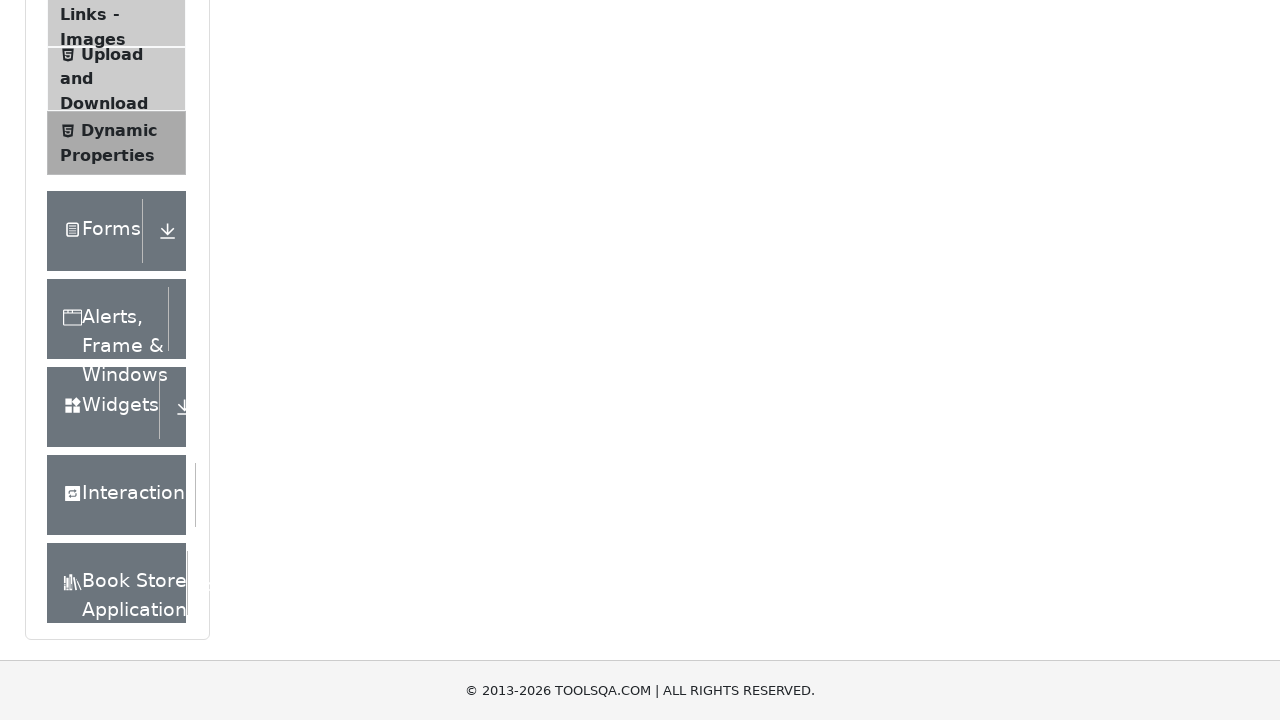

Clicked on Radio Button menu item at (106, 348) on xpath=//span[text()='Radio Button']
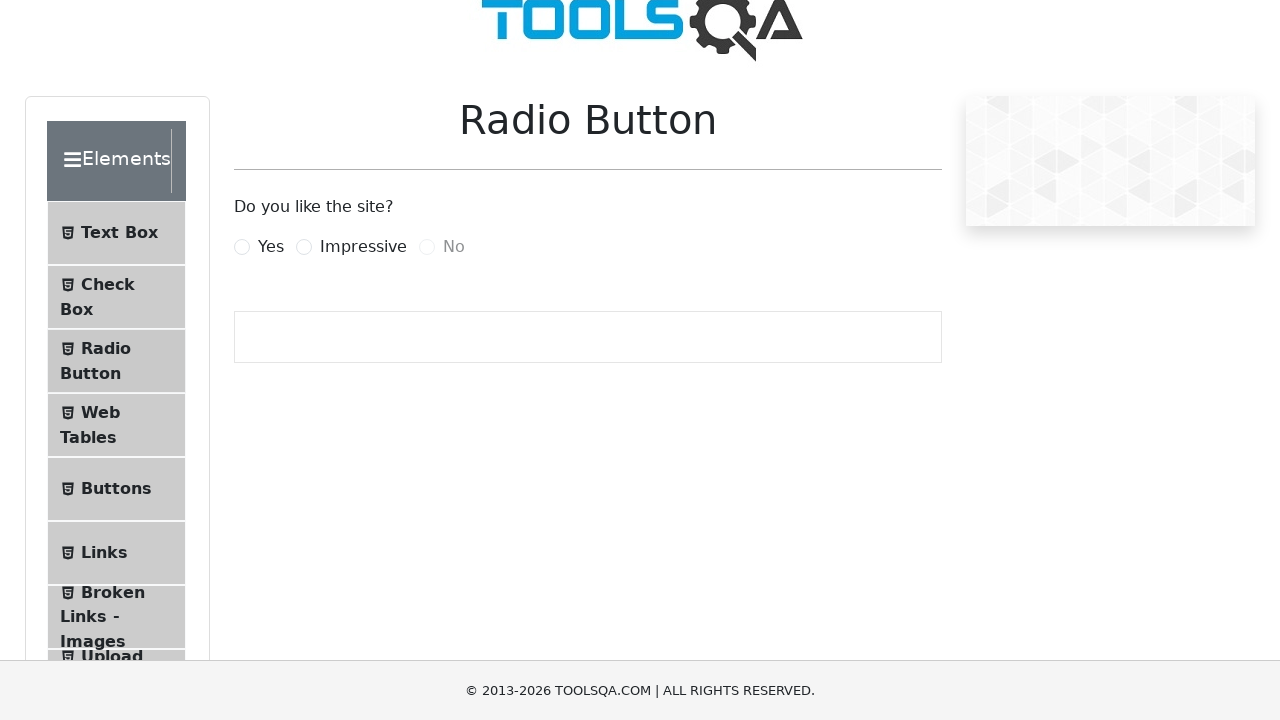

Yes radio button label is displayed
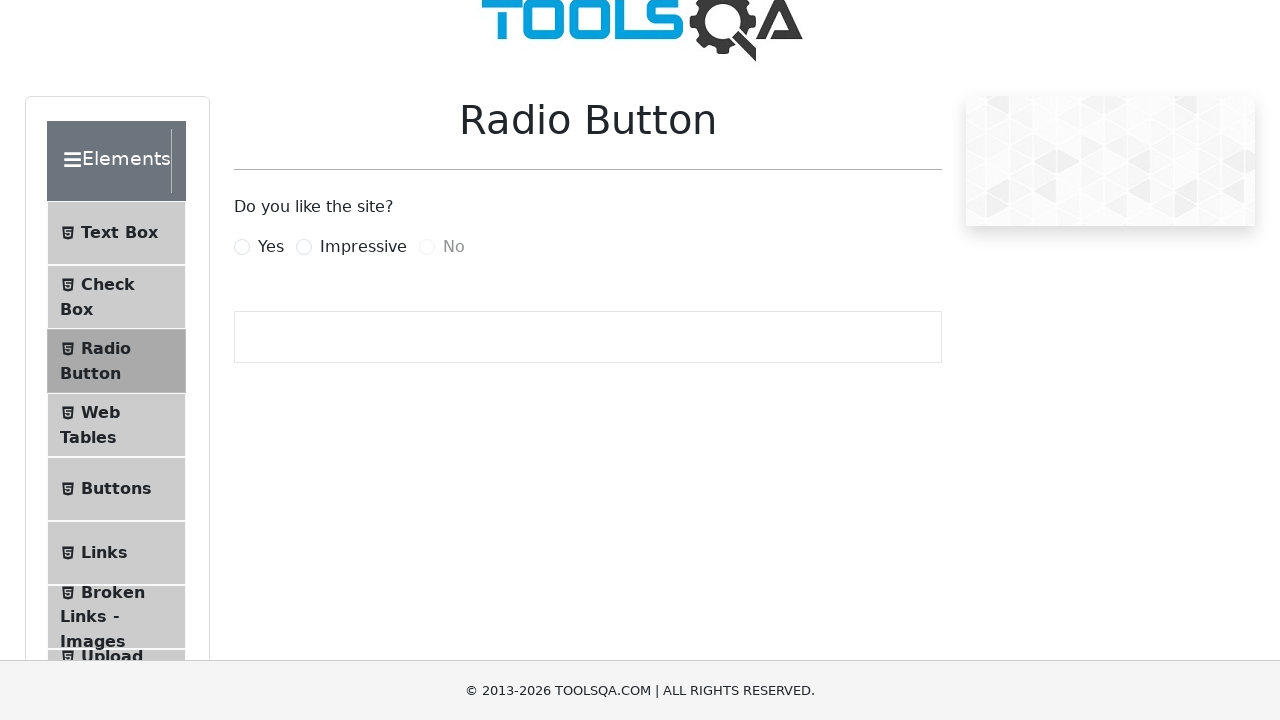

Clicked on Yes radio button at (271, 247) on label[for='yesRadio']
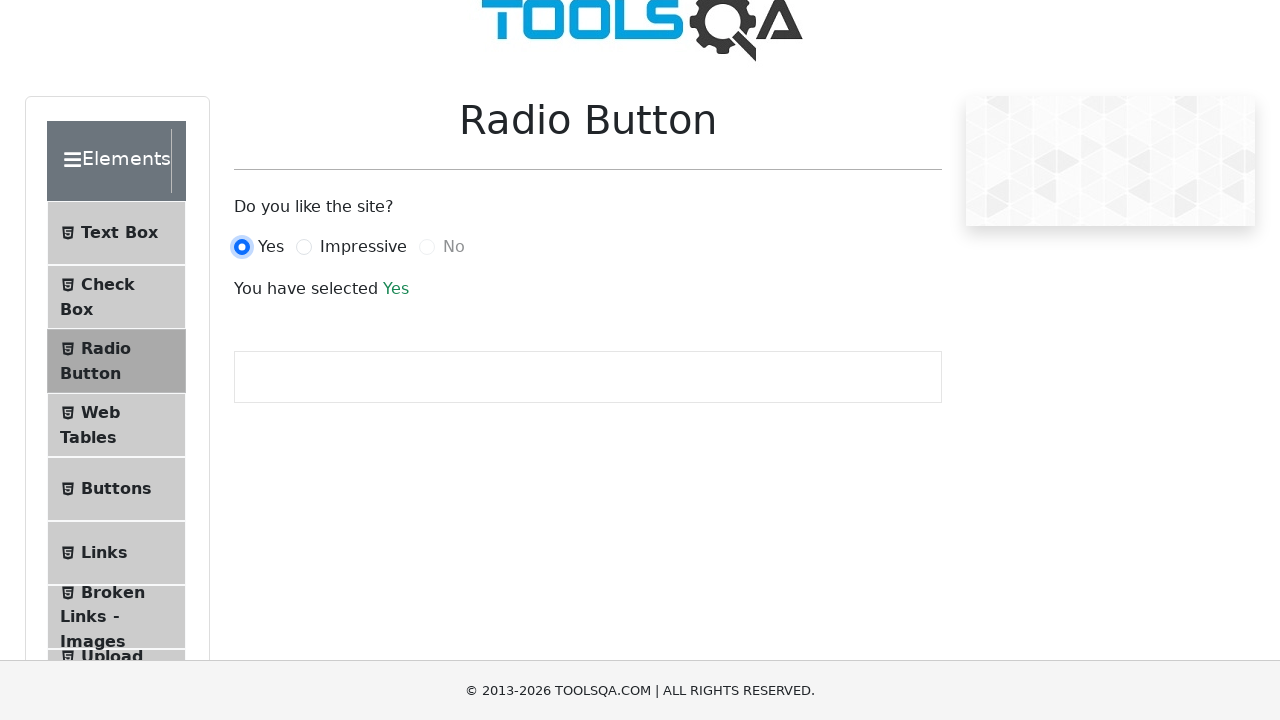

Waited 500ms for radio button selection to register
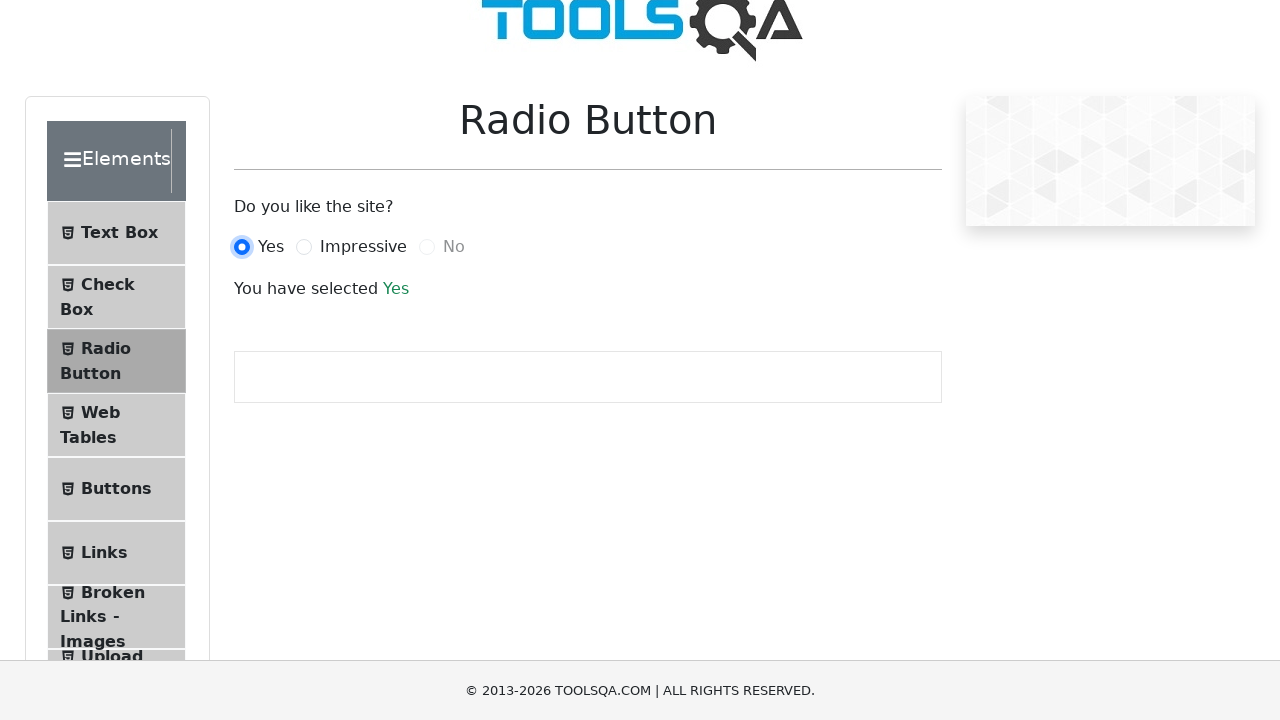

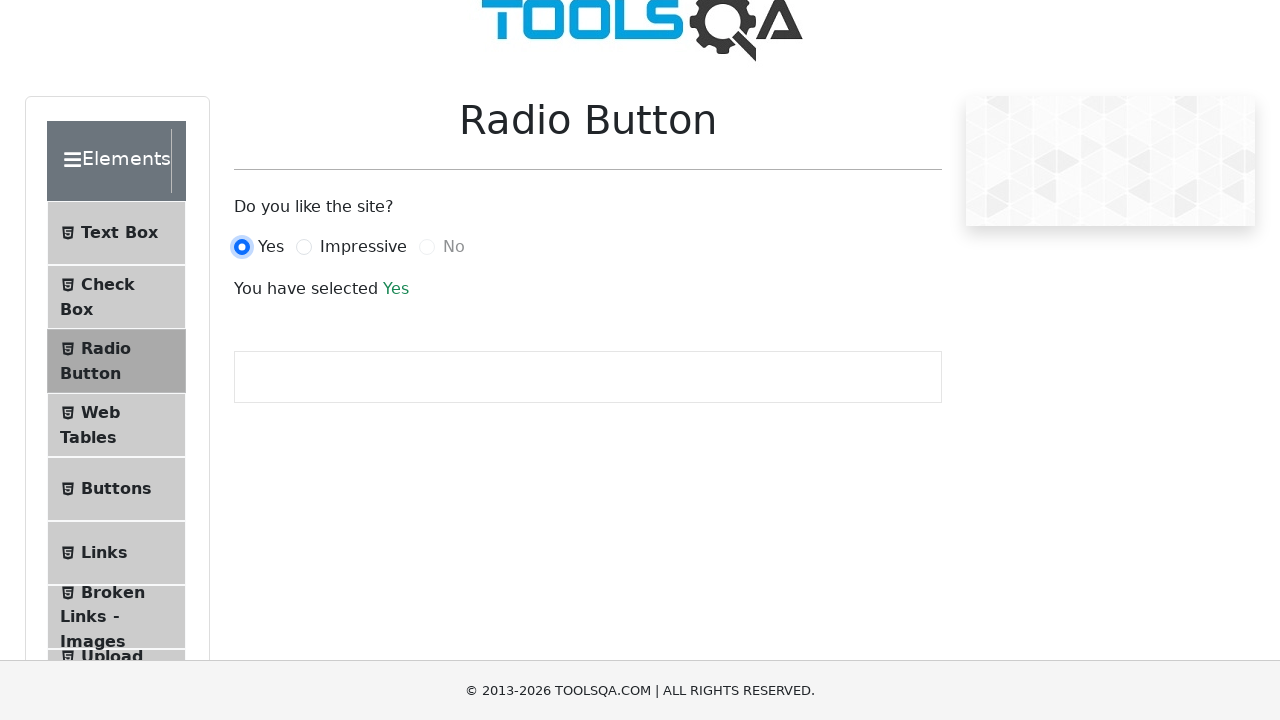